Tests an explicit wait scenario where the script waits for a price element to display "100", then clicks a book button, calculates a mathematical answer based on a displayed value, fills in the answer, and submits the solution.

Starting URL: http://suninjuly.github.io/explicit_wait2.html

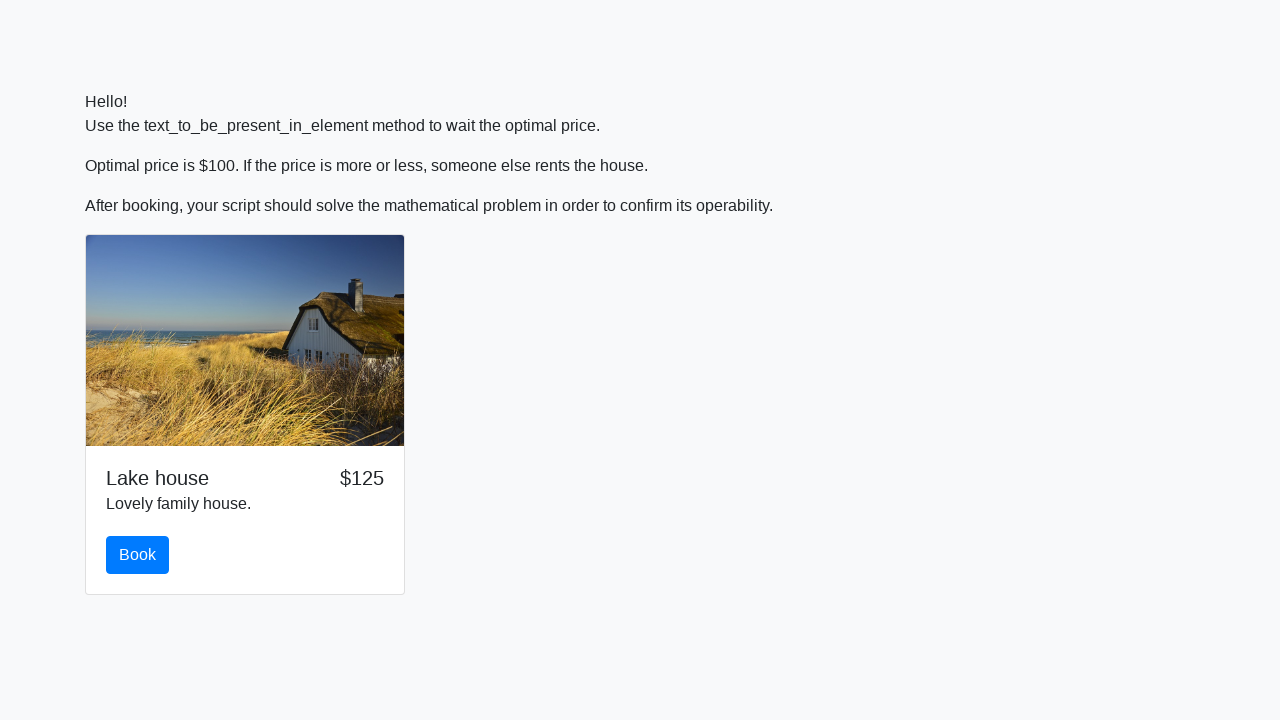

Waited for price element to display '100'
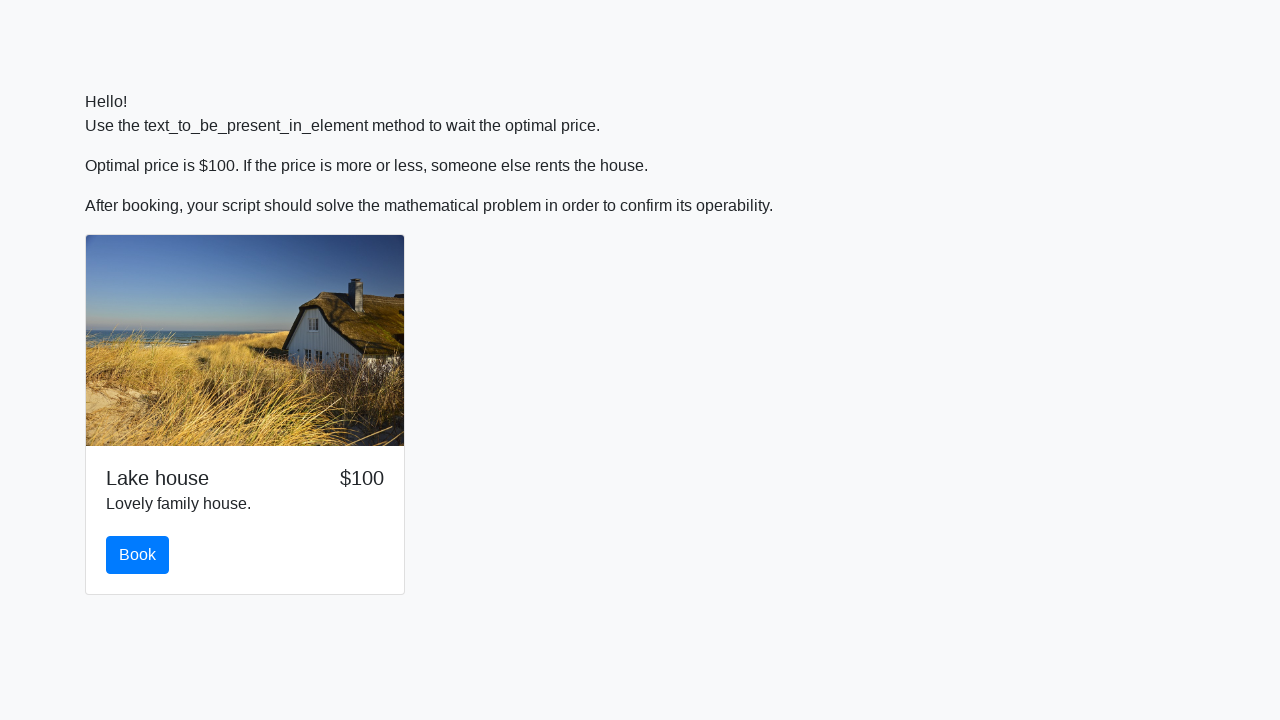

Clicked the book button at (138, 555) on #book
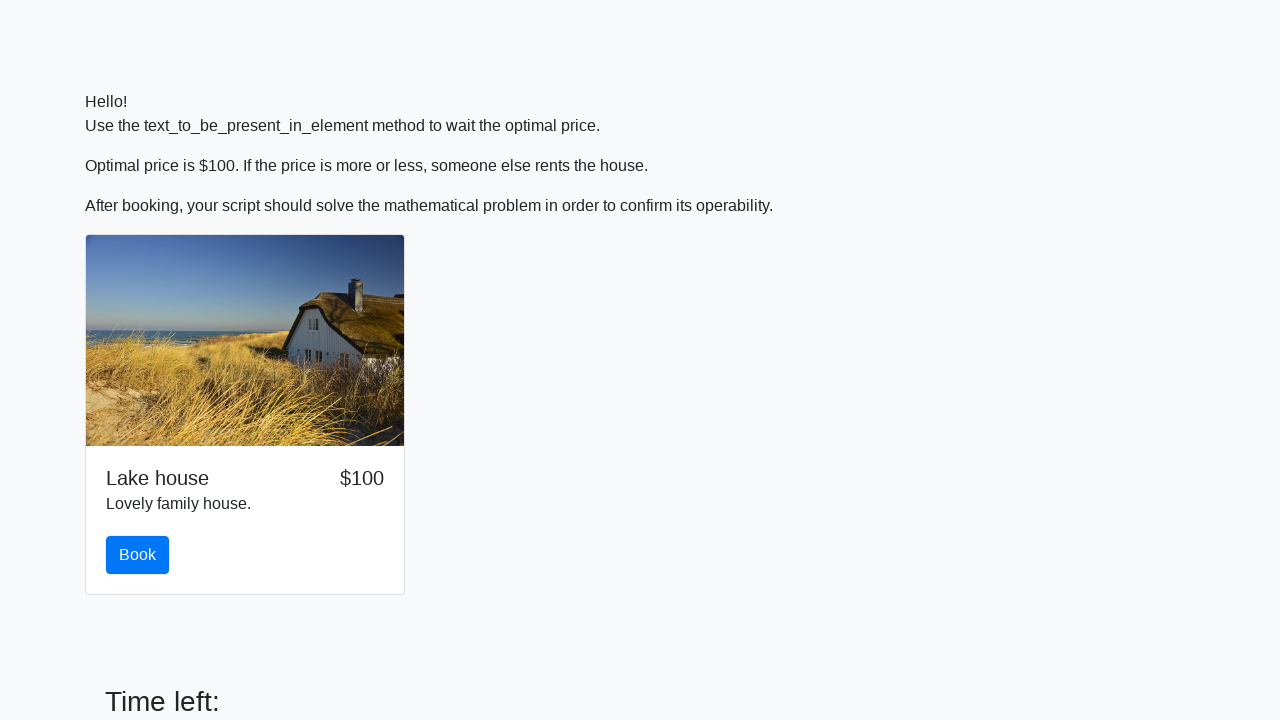

Retrieved input value from page: 629
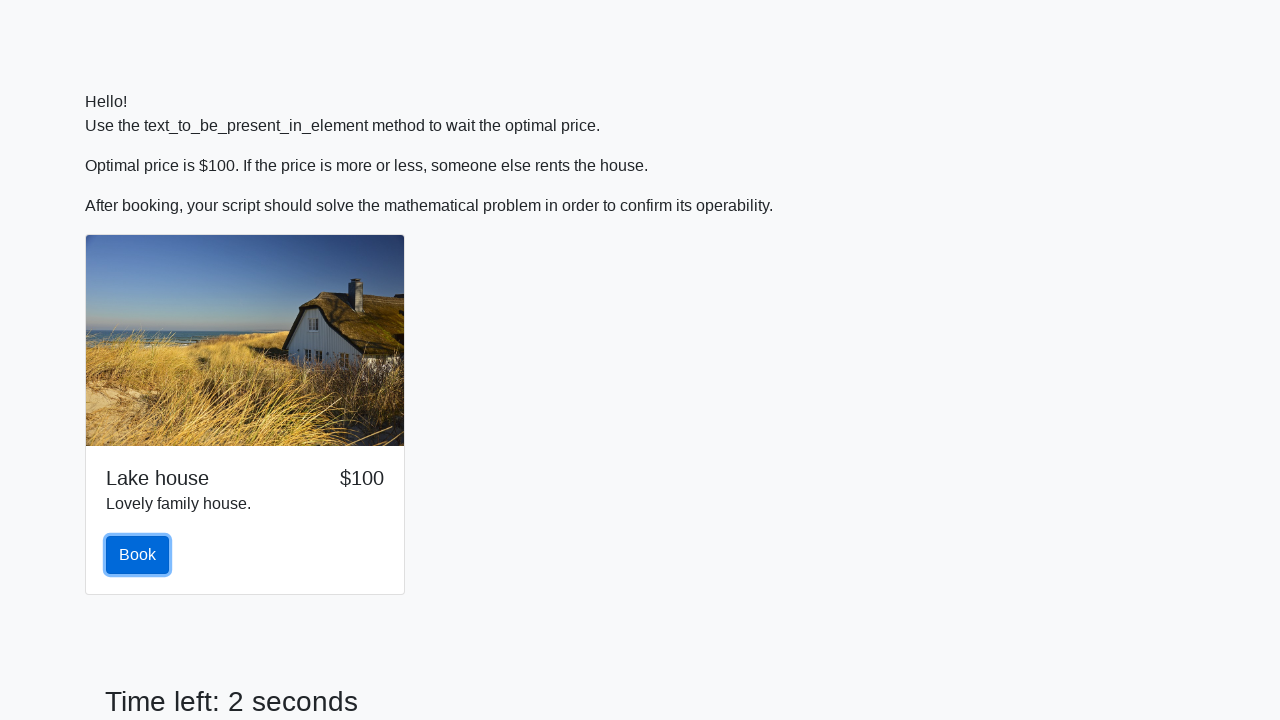

Calculated mathematical answer: 2.022767722177033
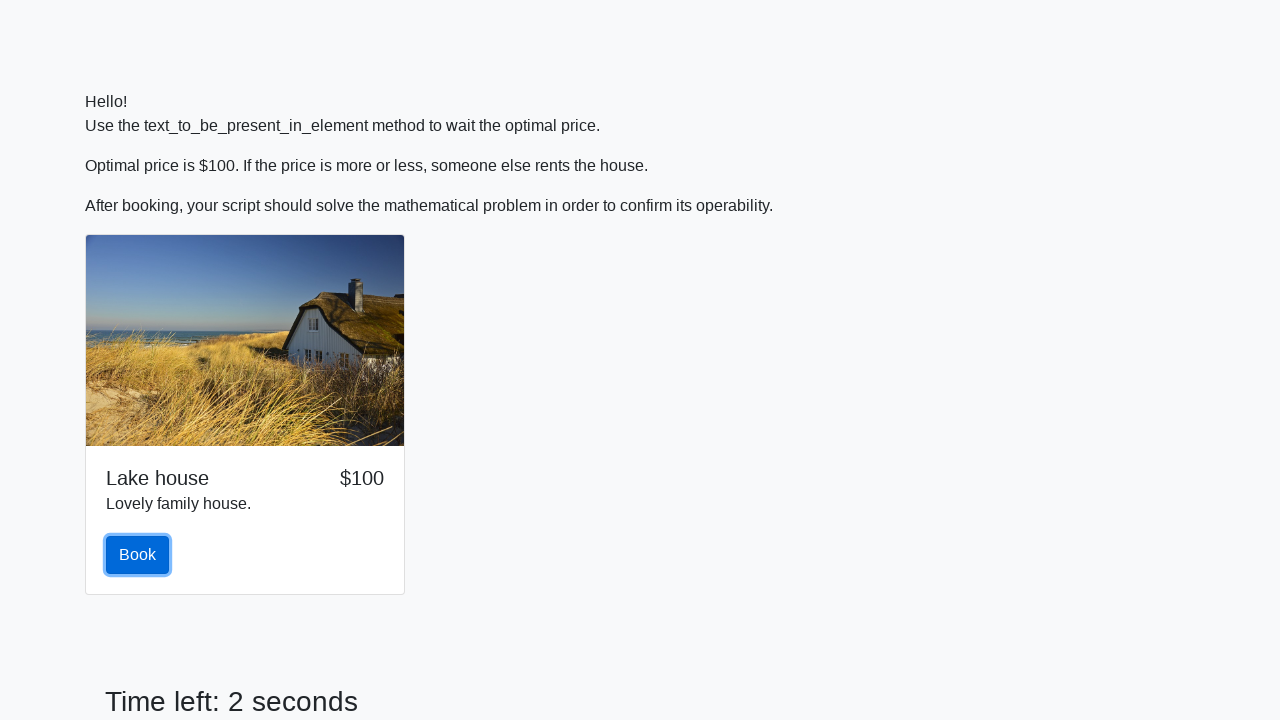

Filled answer field with calculated value: 2.022767722177033 on #answer
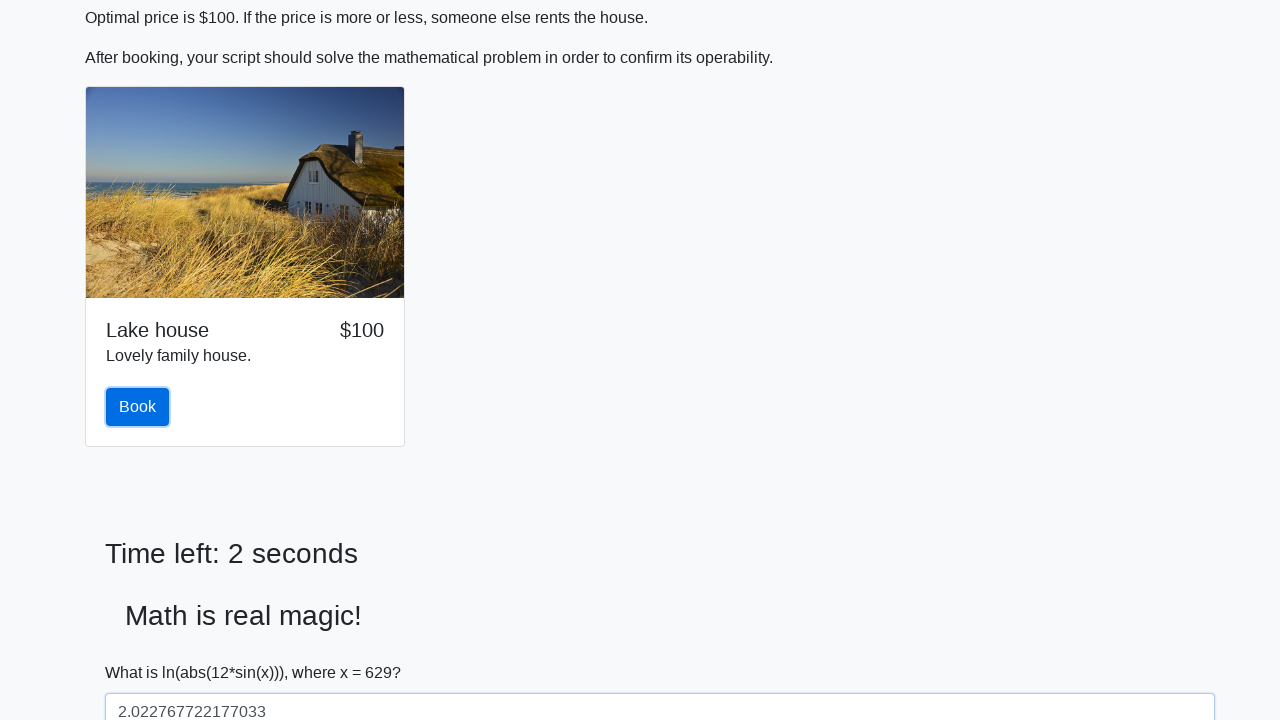

Clicked the solve button to submit the solution at (143, 651) on #solve
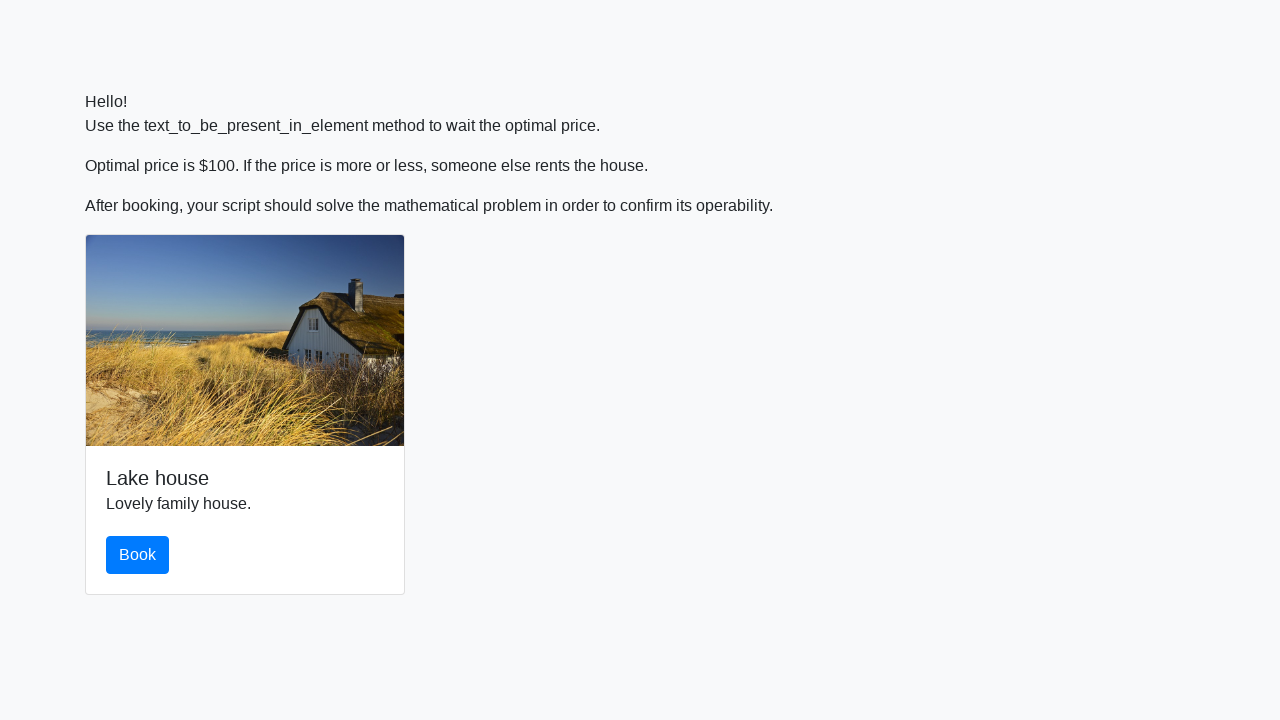

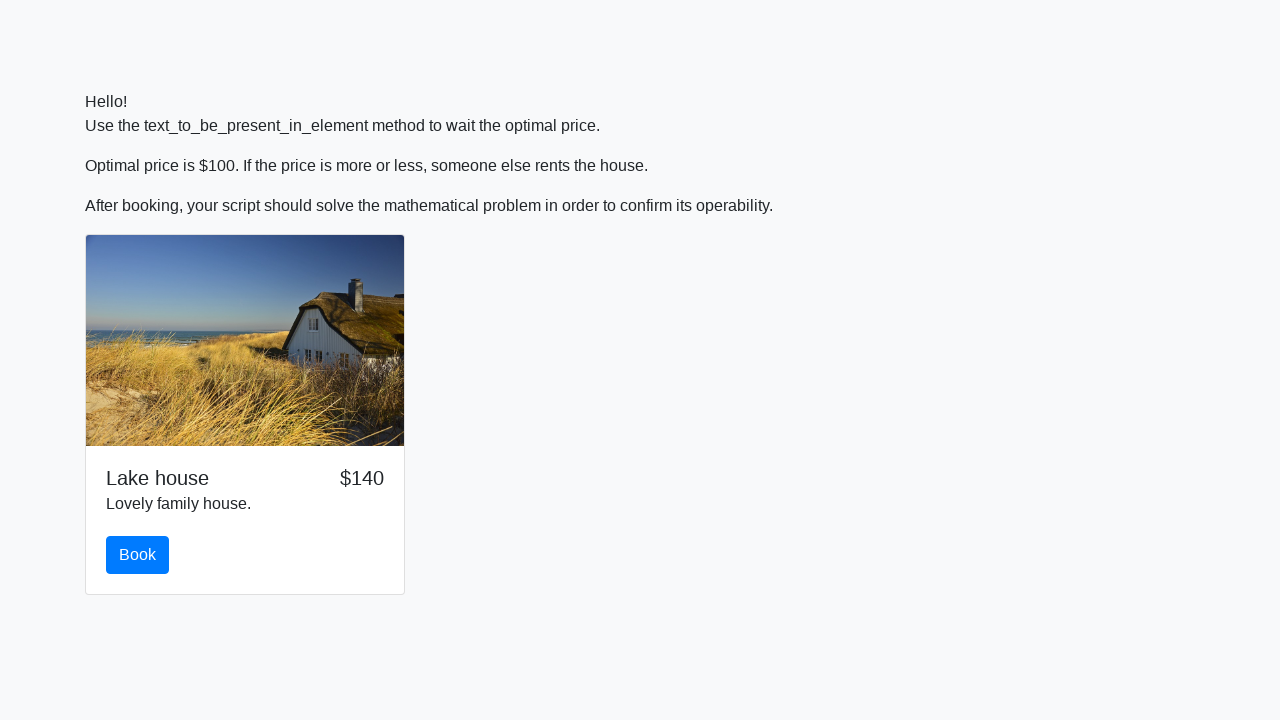